Navigates to automationtesting.in website and performs a search for "testng" using the search box

Starting URL: http://automationtesting.in

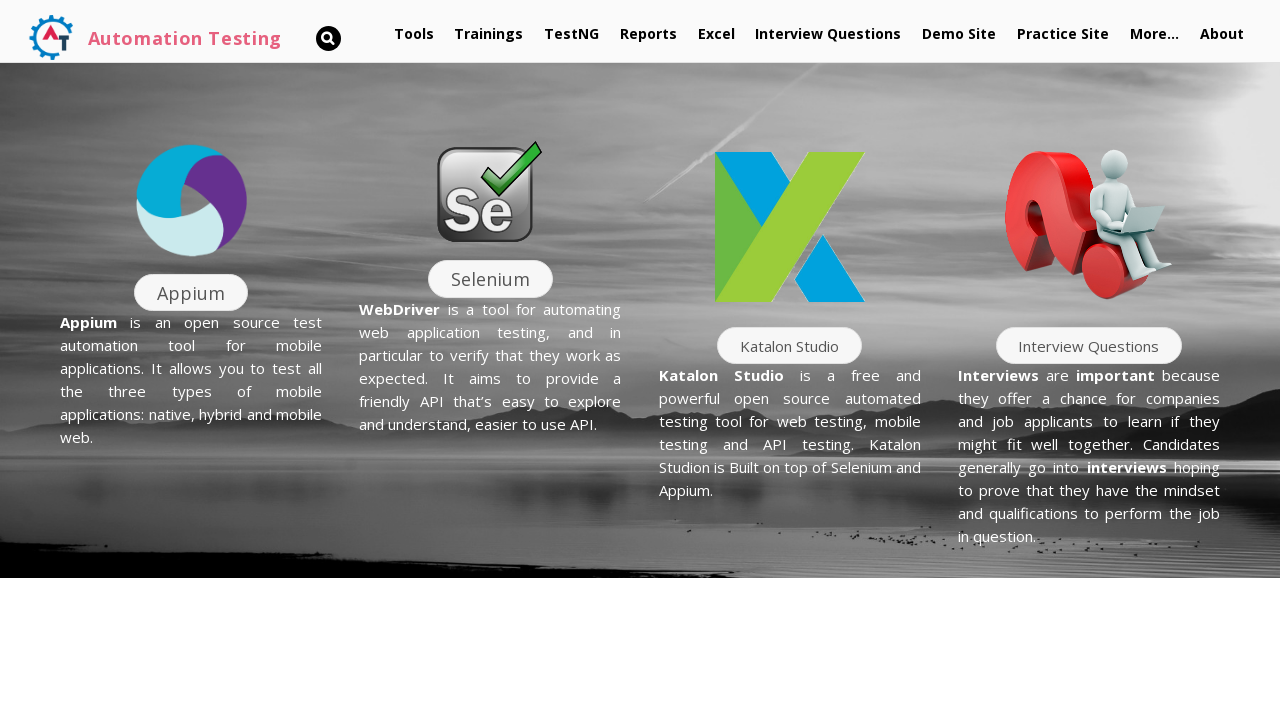

Navigated to automationtesting.in website
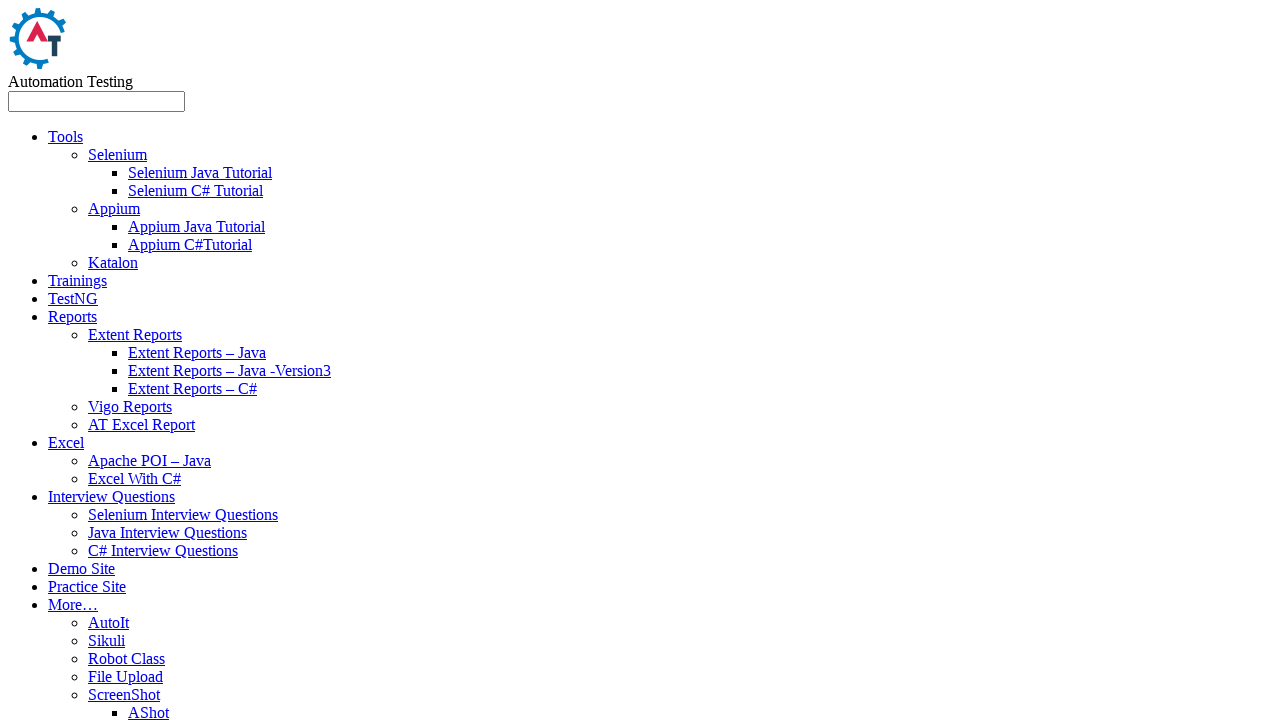

Entered 'testng' in the search box on #s
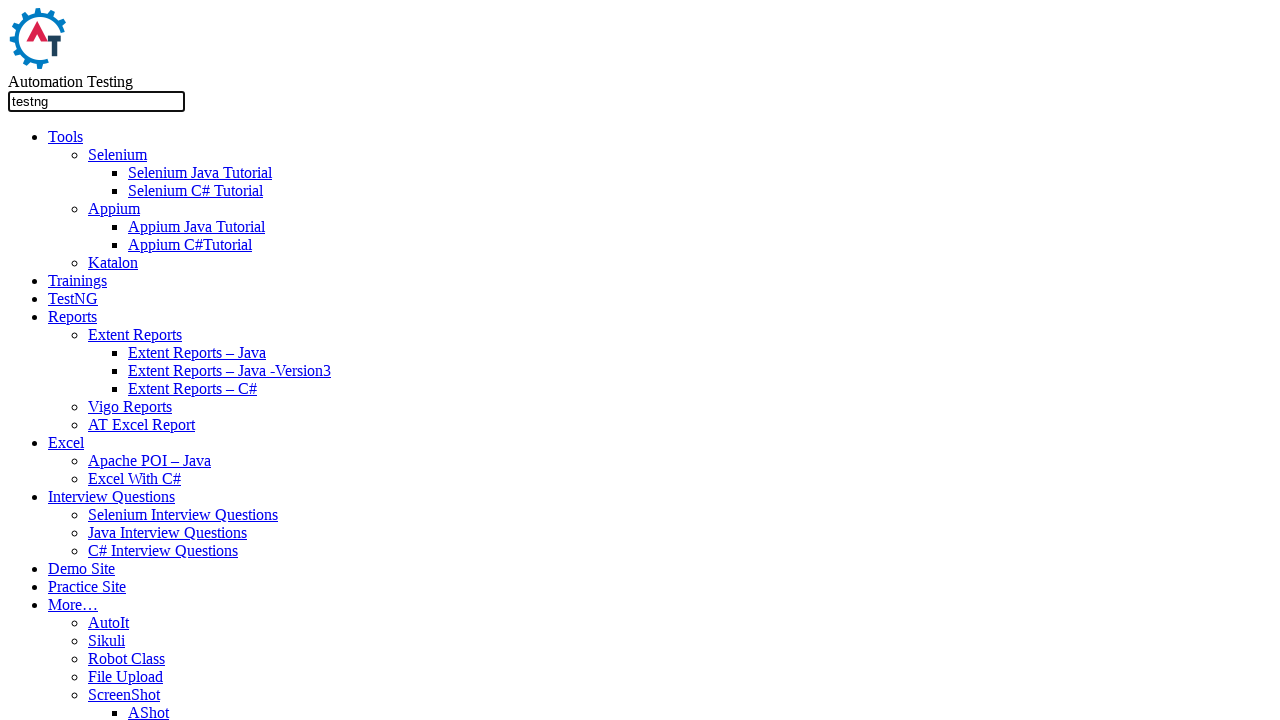

Pressed Enter to submit search on #s
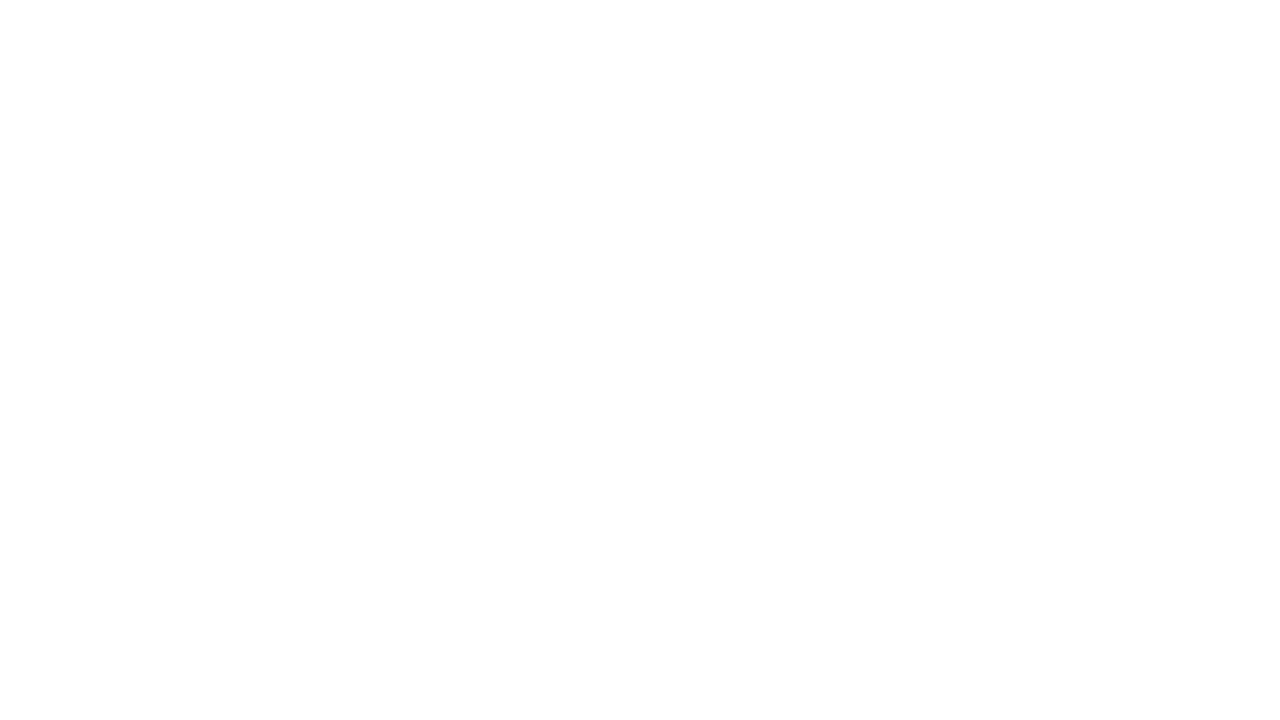

Search results page loaded successfully
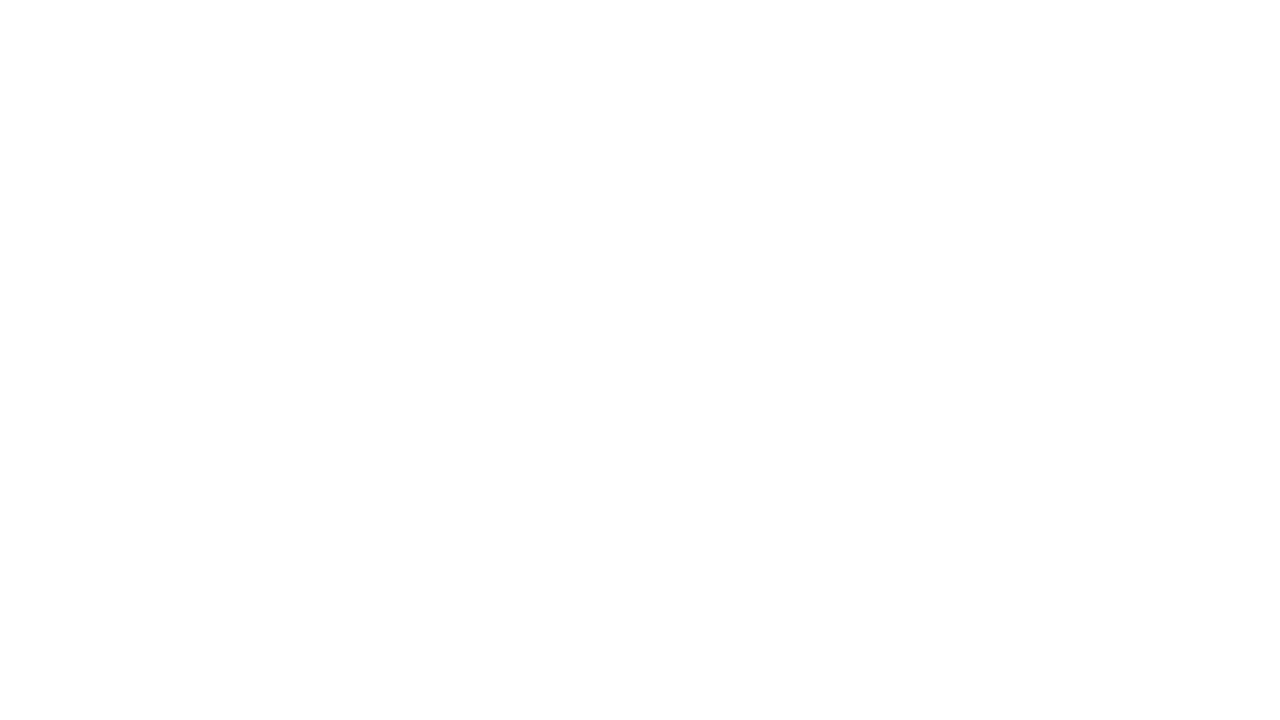

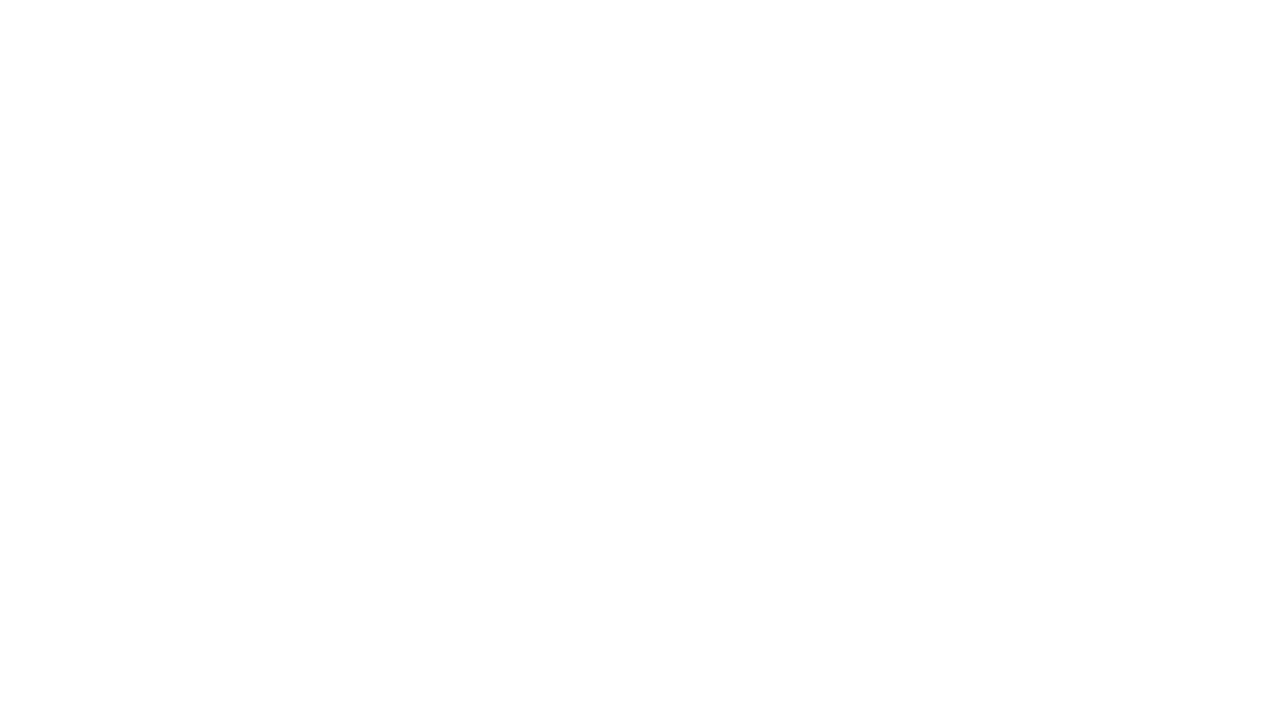